Navigates to BrowserScan website to test browser fingerprint detection capabilities

Starting URL: https://www.browserscan.net/zh/

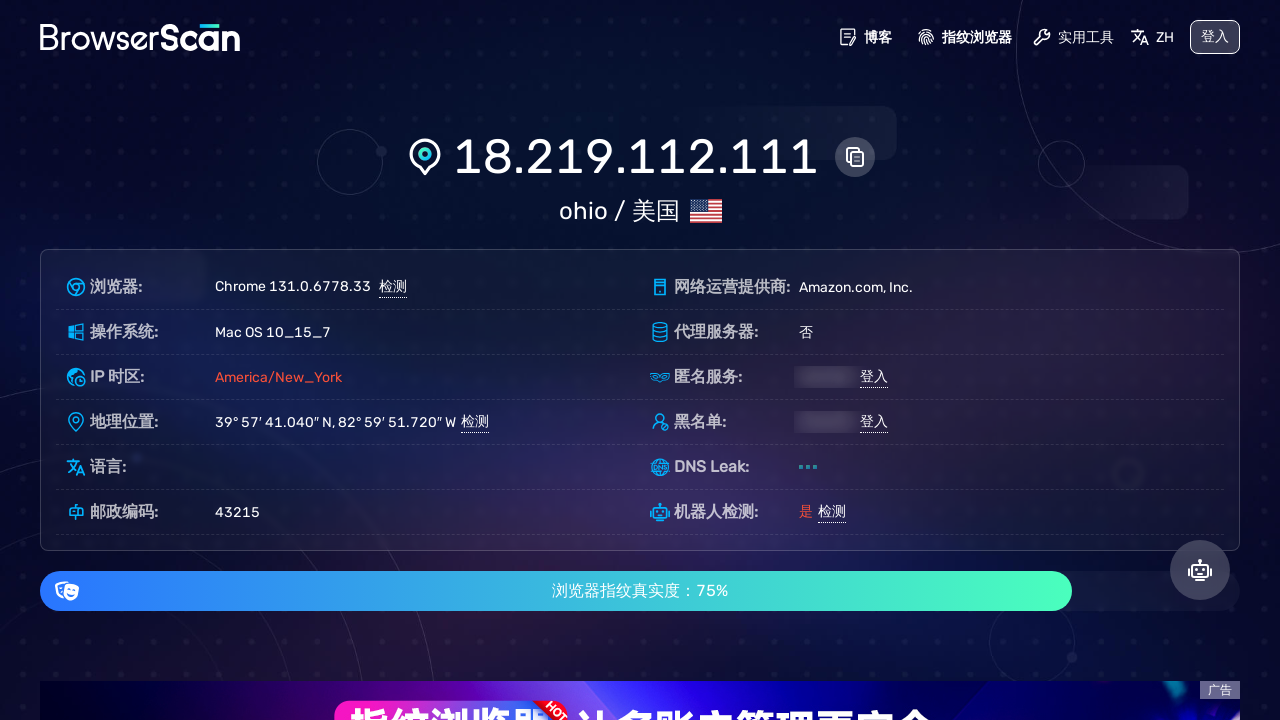

Navigated to BrowserScan website (Chinese version)
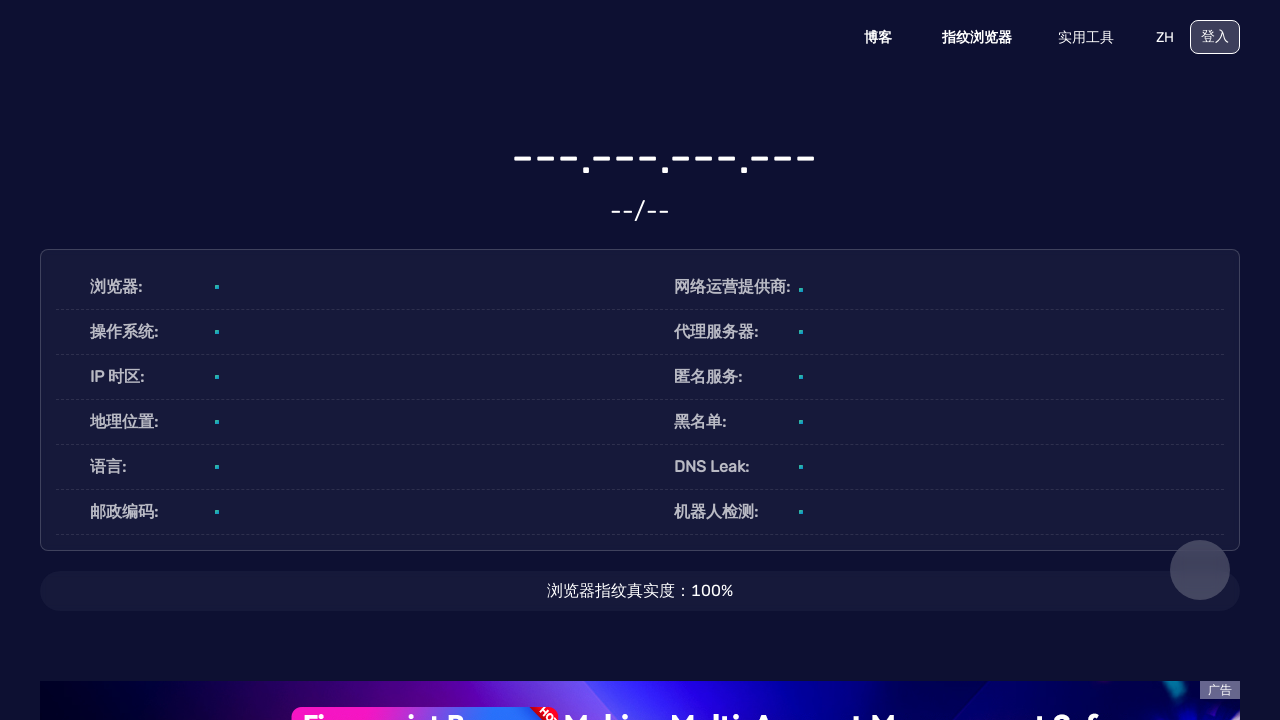

Page fully loaded and network idle state reached
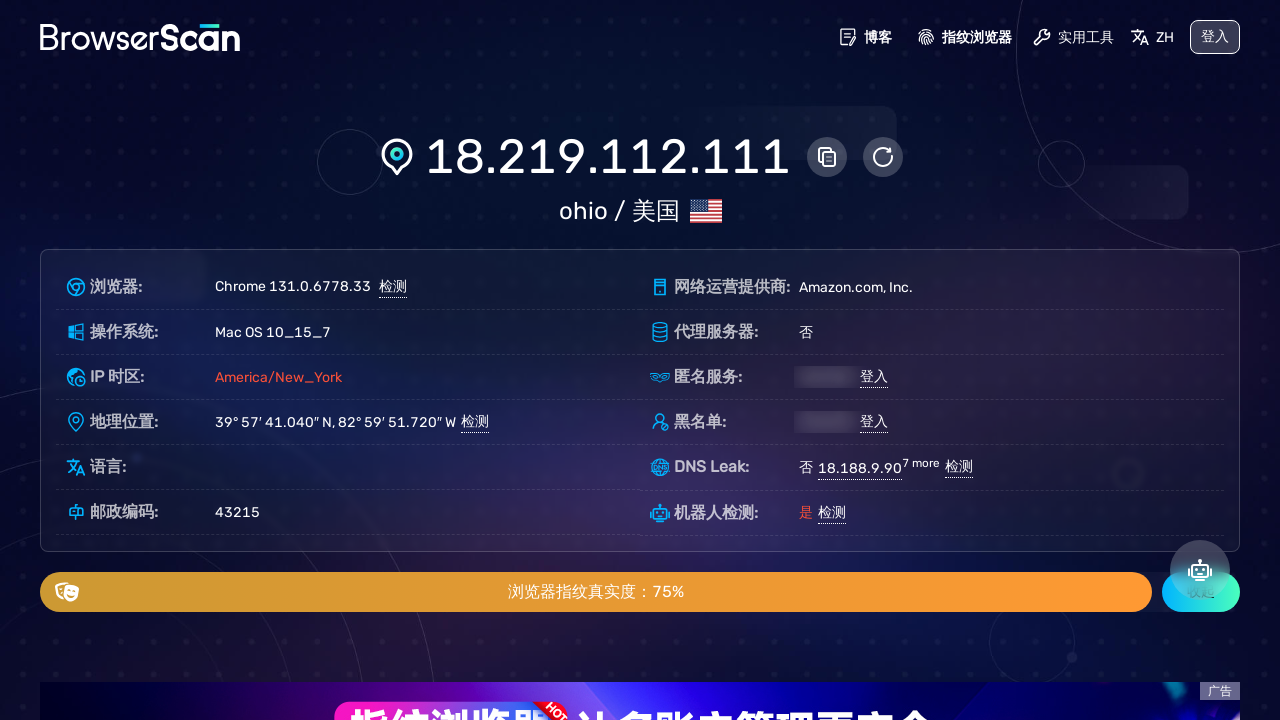

Waited 5 seconds for browser fingerprint analysis to complete
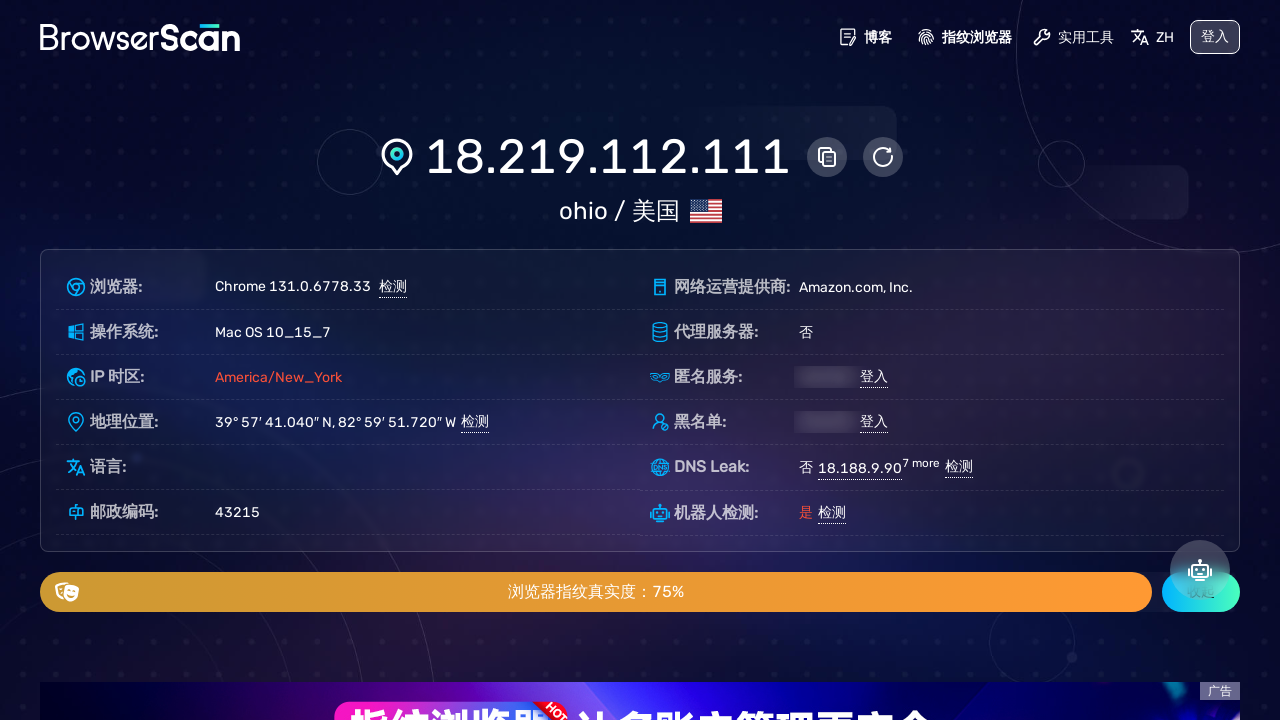

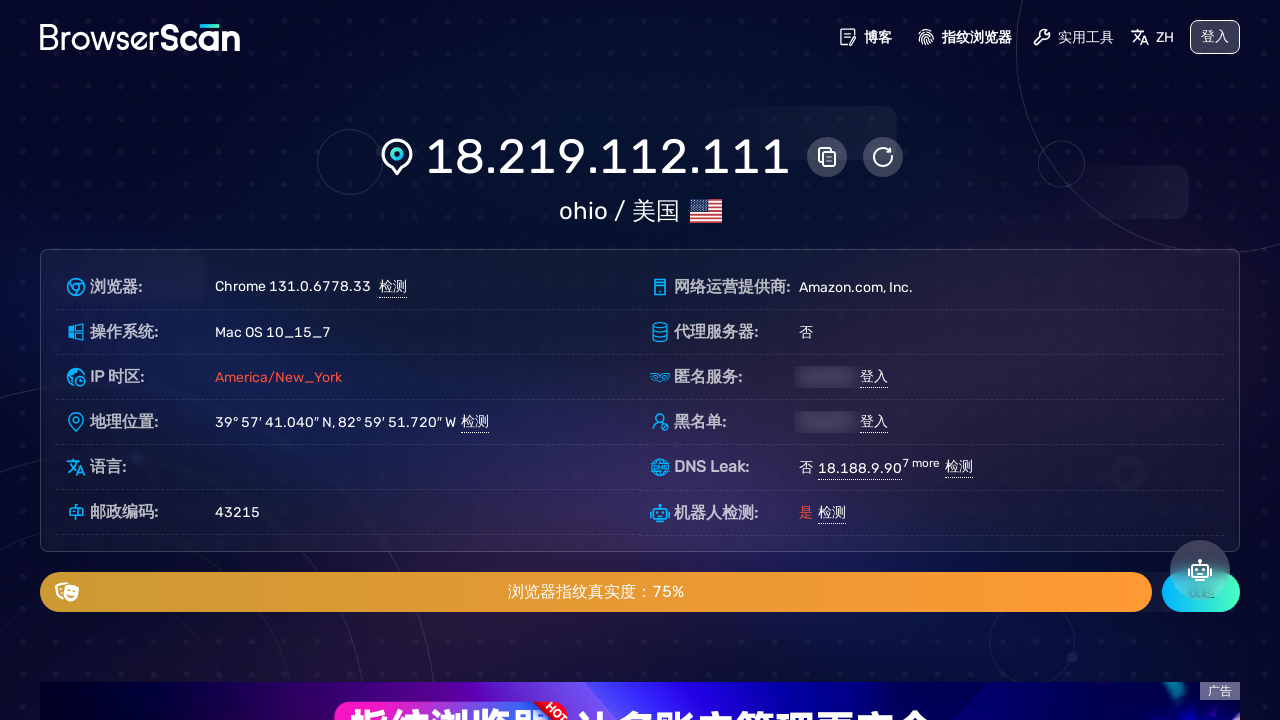